Navigates through multiple study and international pages to verify they load correctly

Starting URL: https://www.flinders.edu.au/study

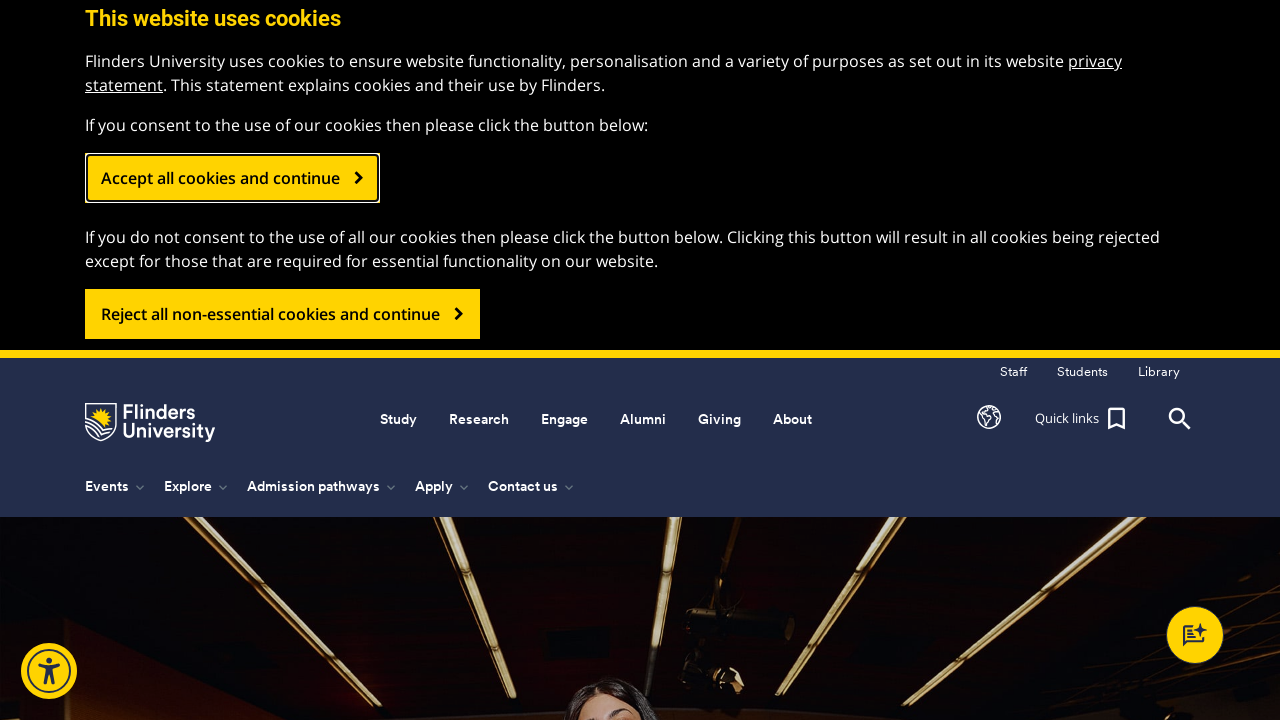

Navigated to arts study page
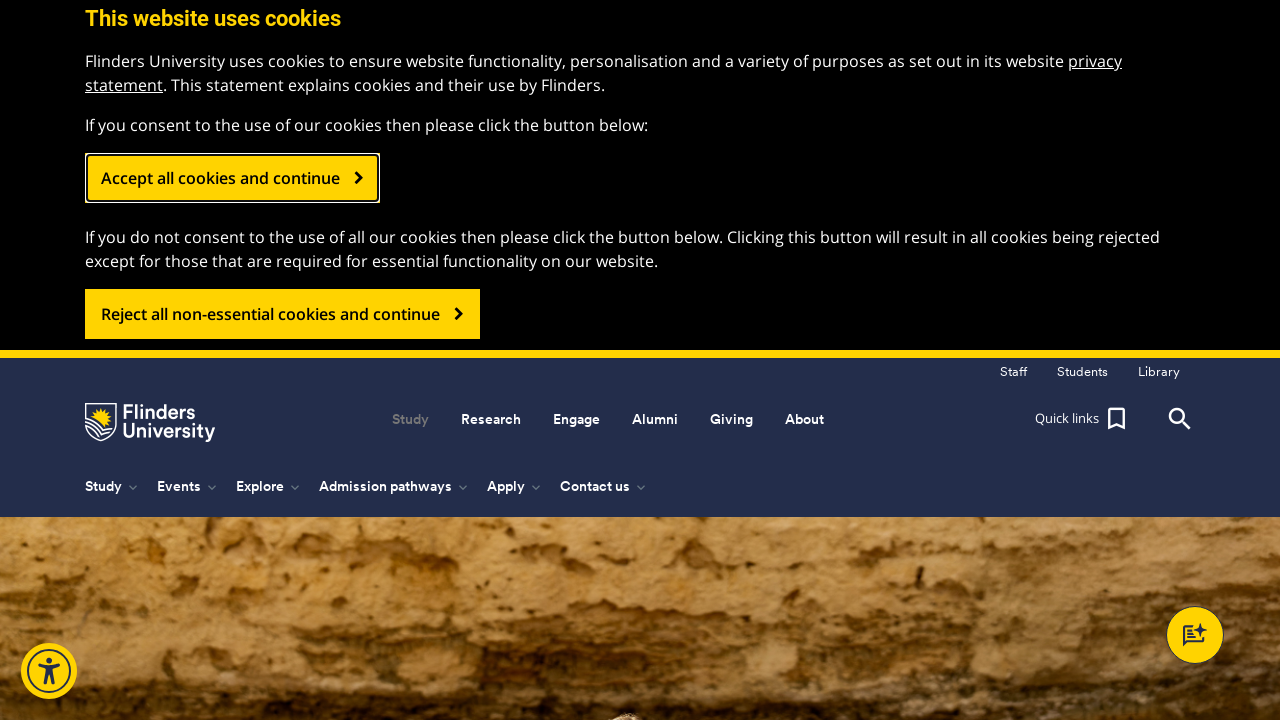

Navigated to business, commerce and management study page
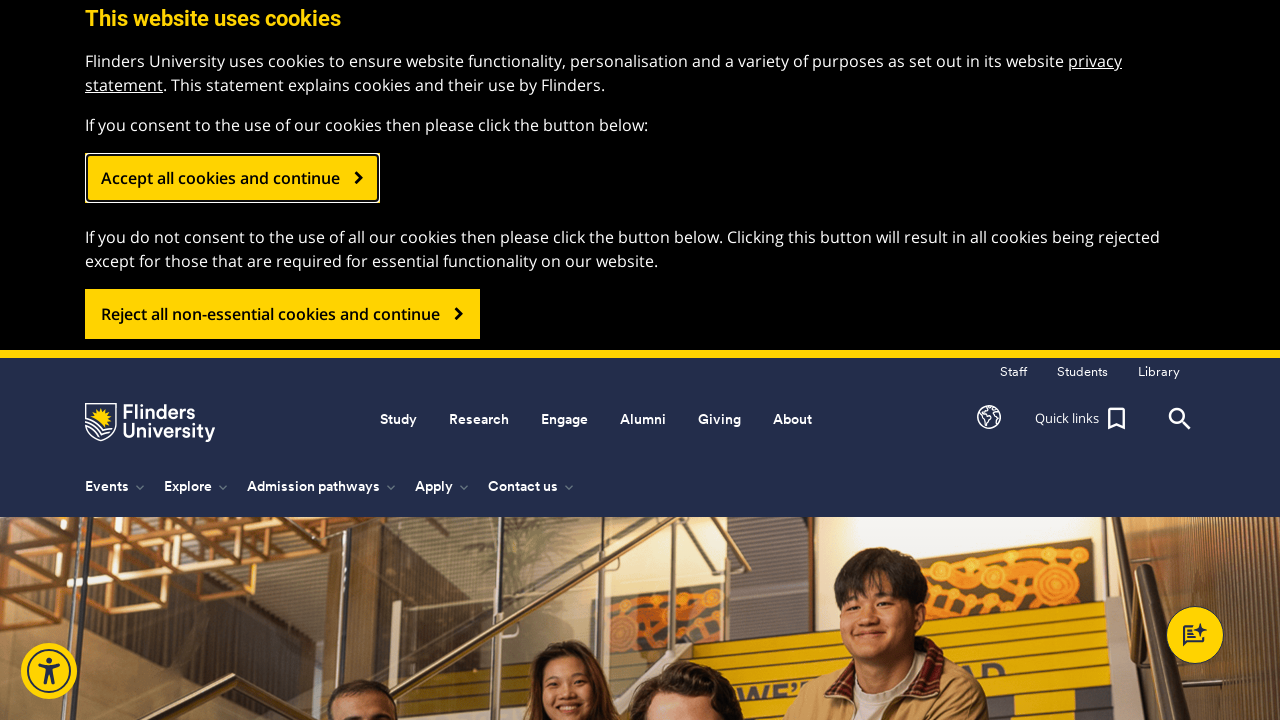

Navigated to international main page
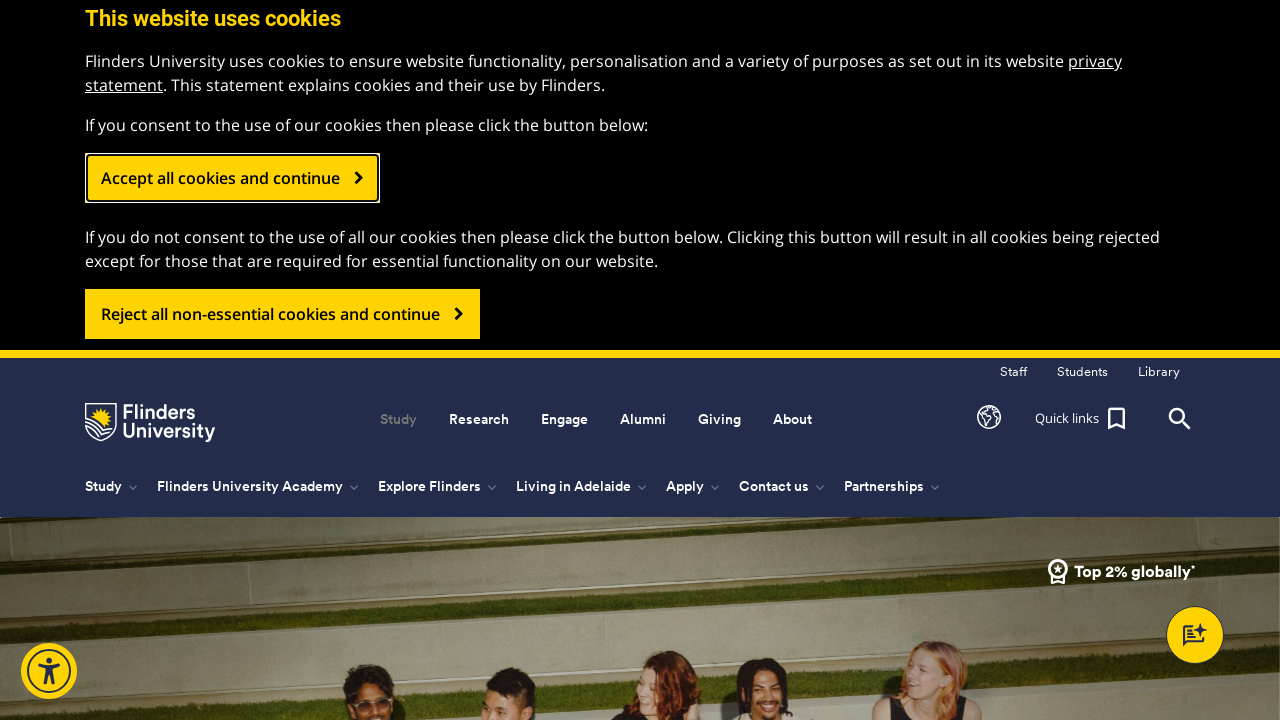

Navigated to international arts page
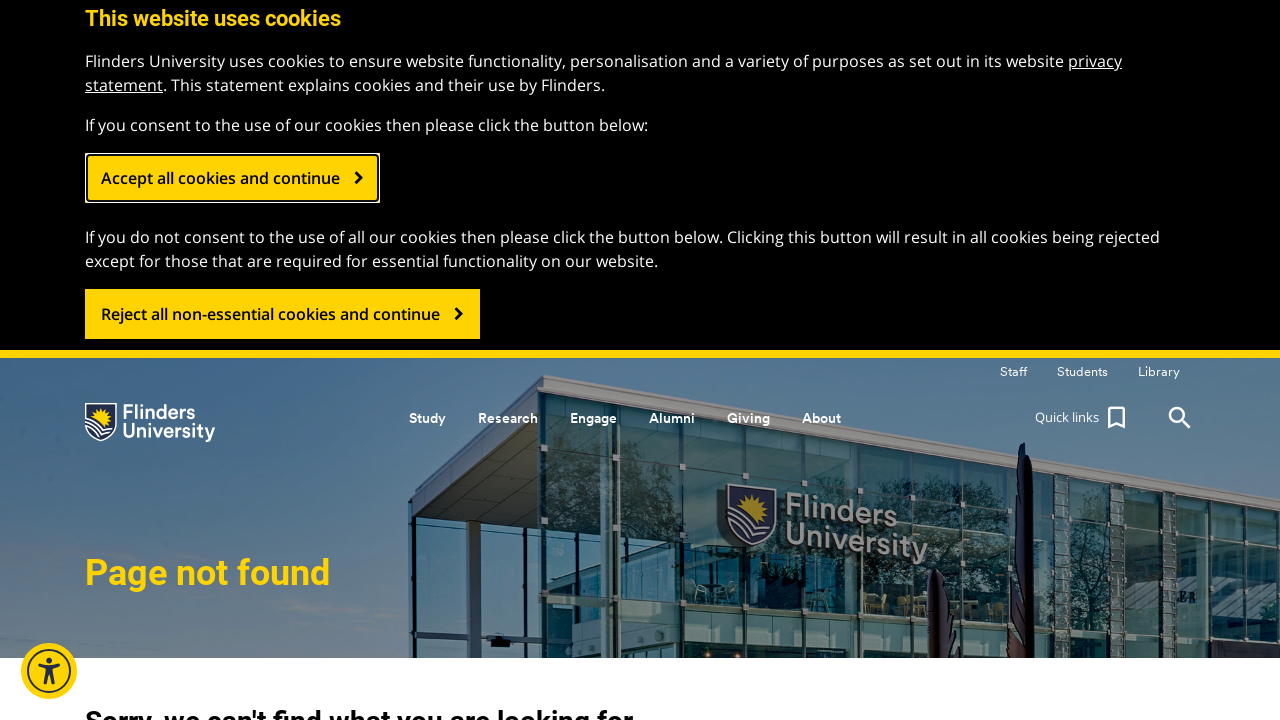

Navigated to international business, commerce and management page
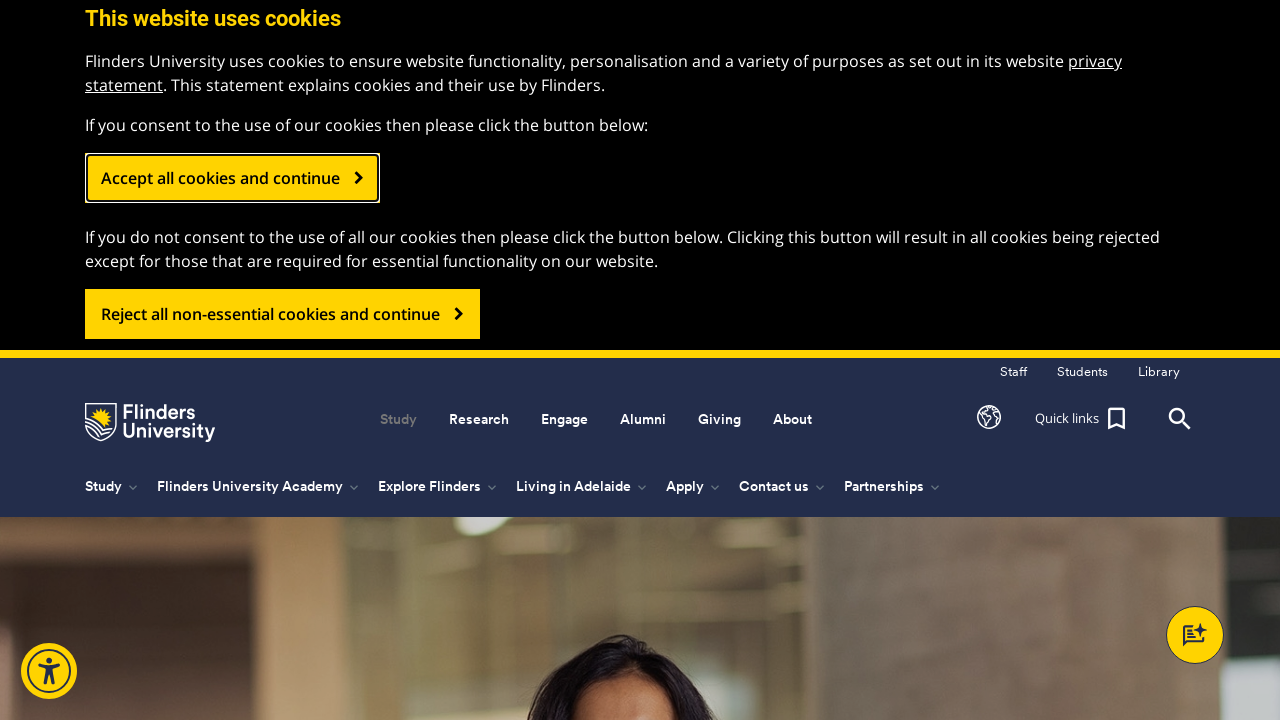

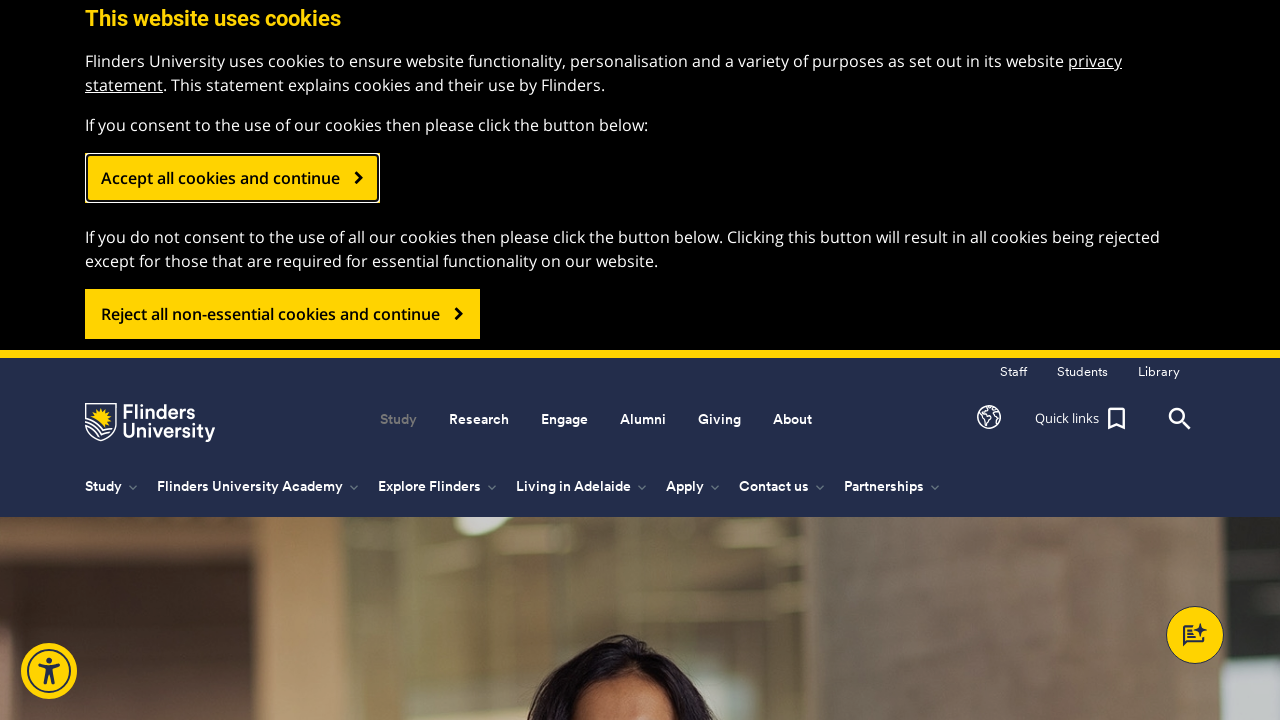